Tests a math puzzle form by extracting a hidden value from an element attribute, calculating the answer using a logarithmic formula, filling in the result, checking a checkbox, selecting a radio button, and submitting the form.

Starting URL: http://suninjuly.github.io/get_attribute.html

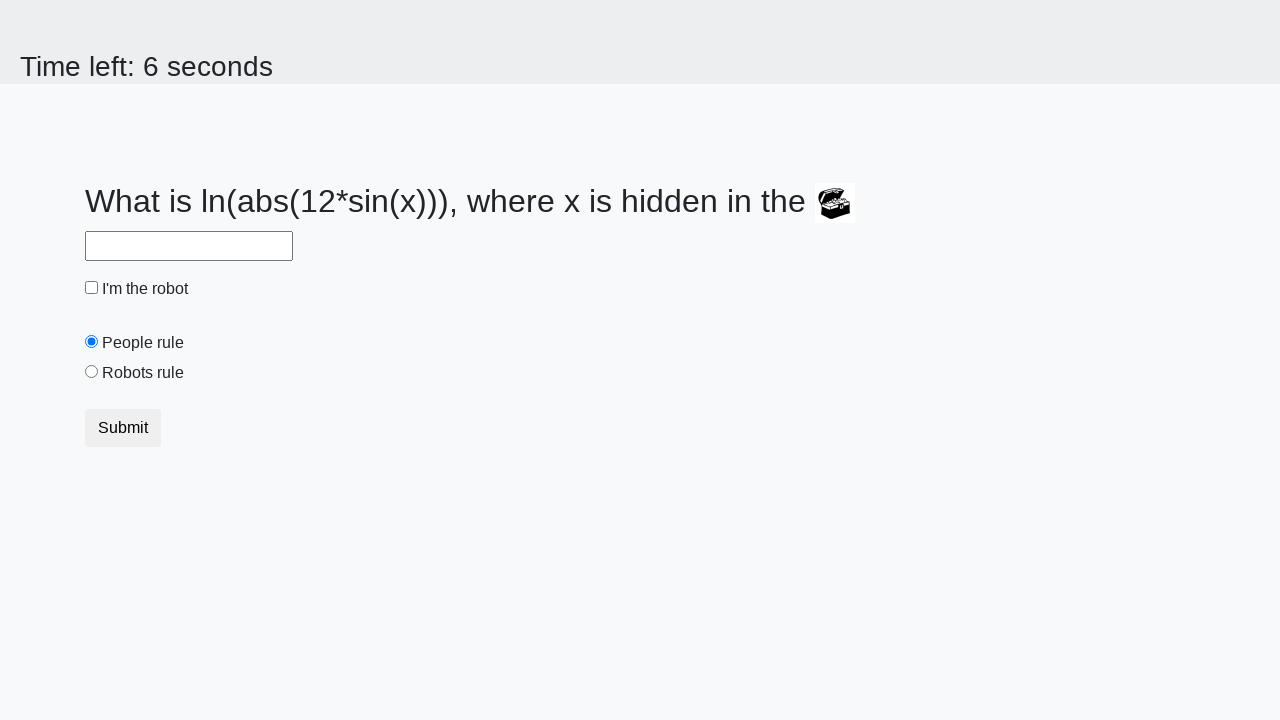

Located treasure element with hidden value
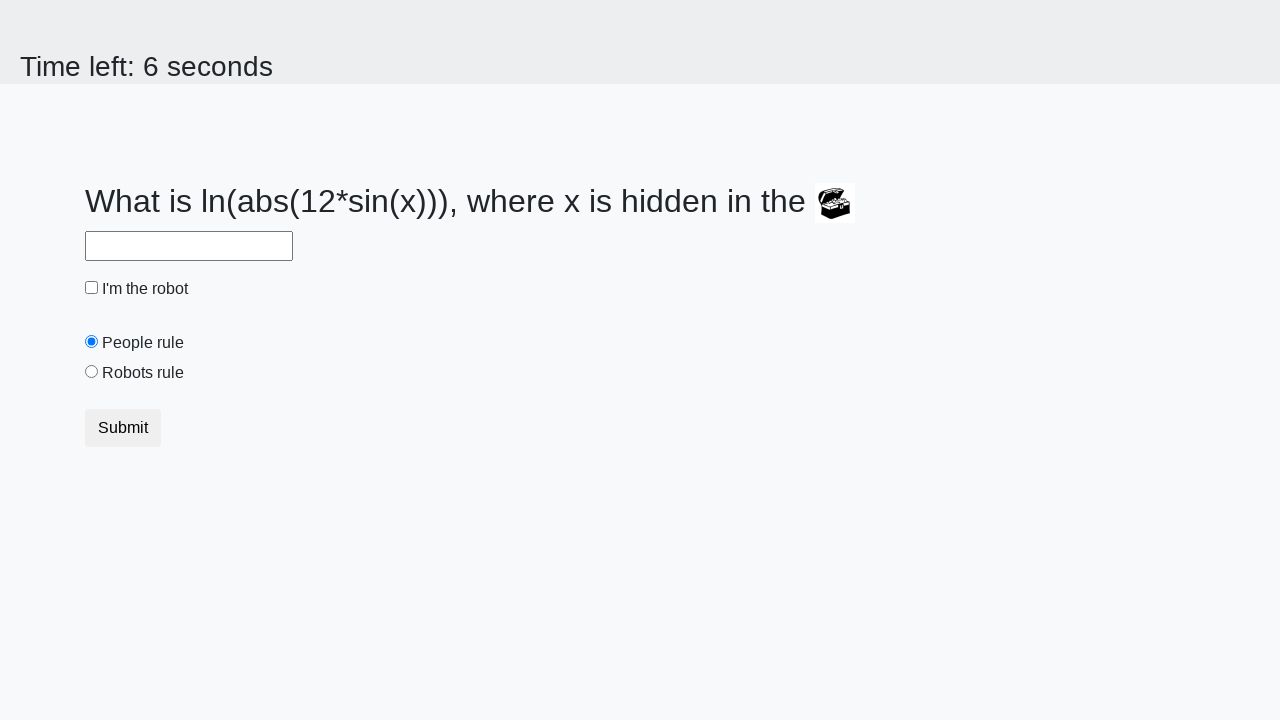

Extracted hidden valuex attribute from treasure element
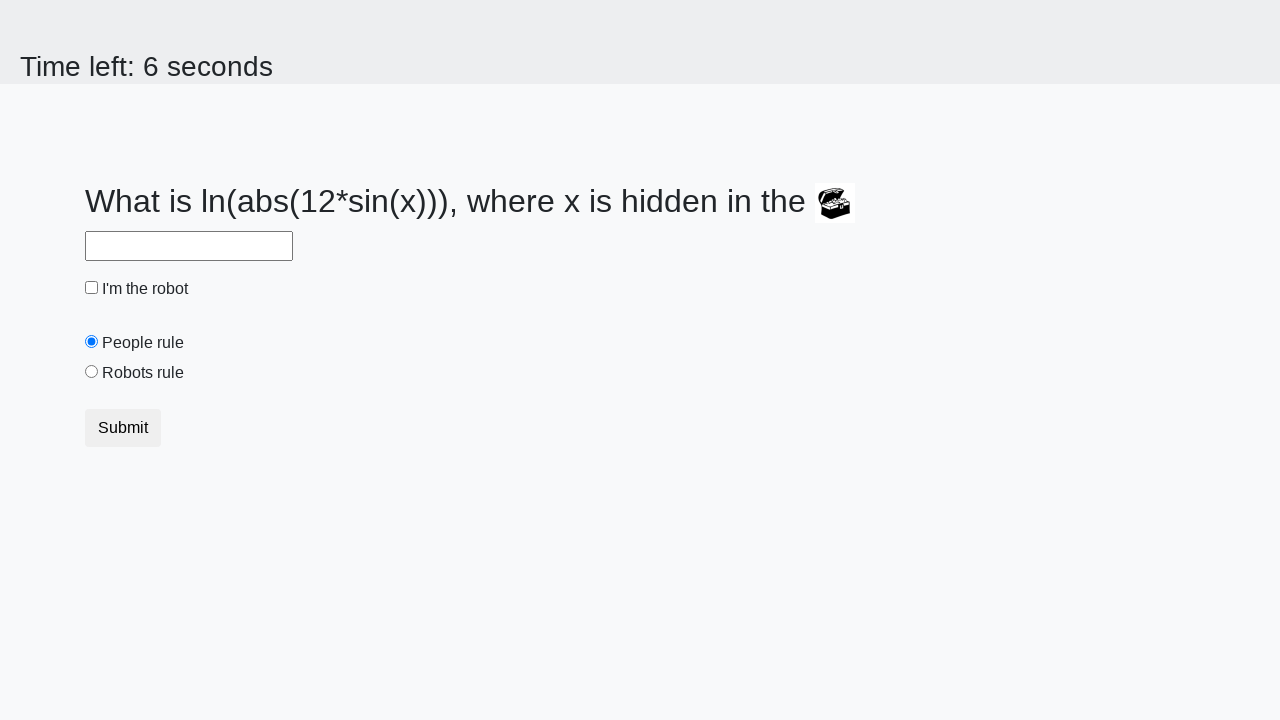

Calculated answer using logarithmic formula: log(abs(12*sin(x)))
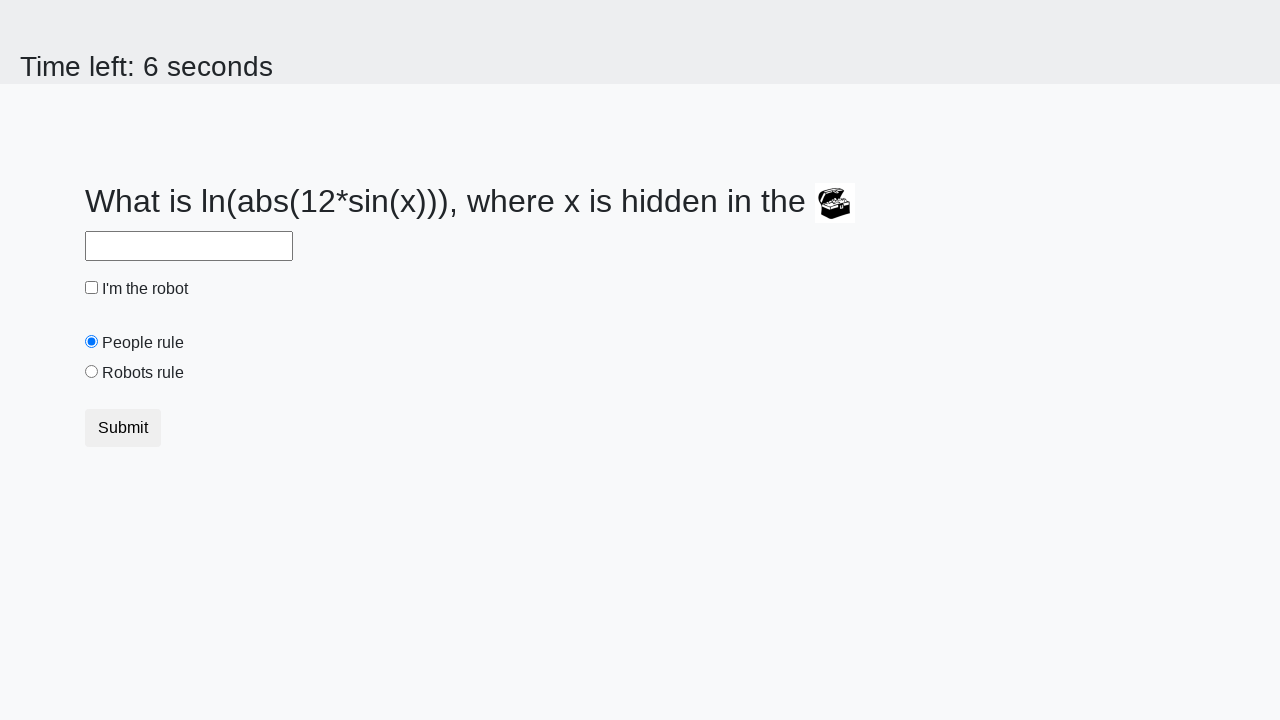

Filled answer field with calculated result on #answer
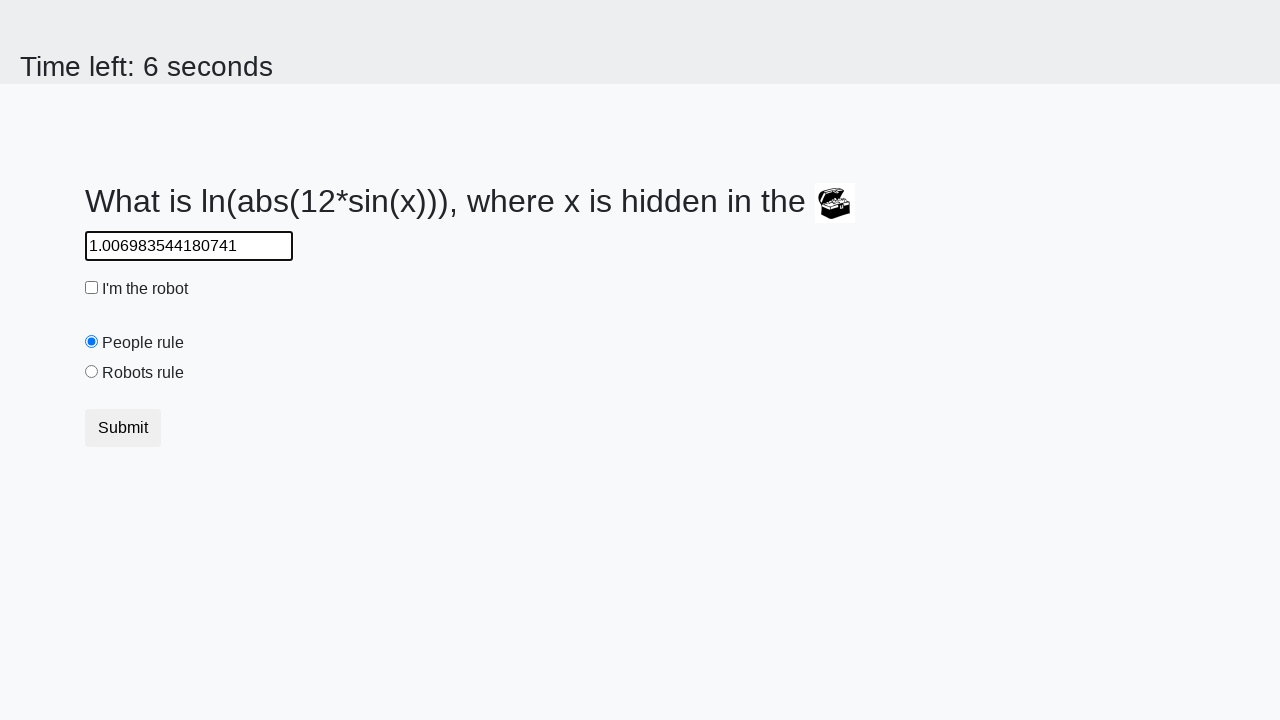

Checked the robot checkbox at (92, 288) on #robotCheckbox
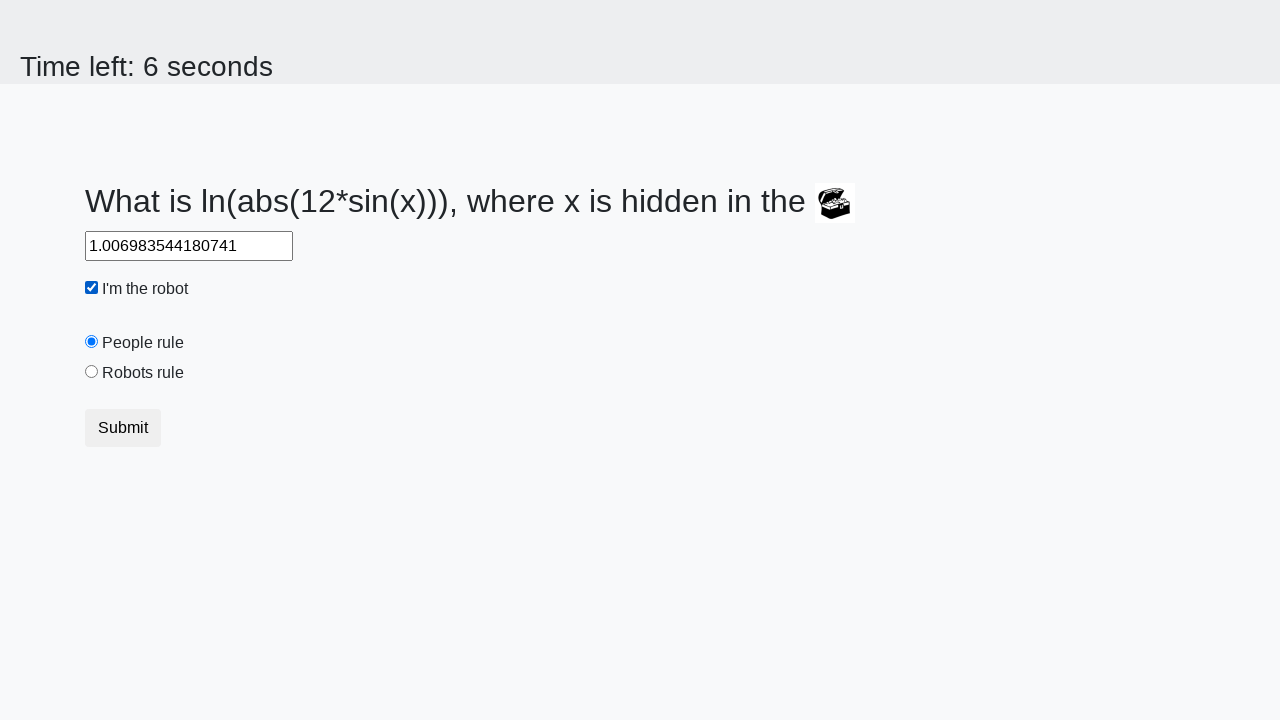

Selected the robots rule radio button at (92, 372) on #robotsRule
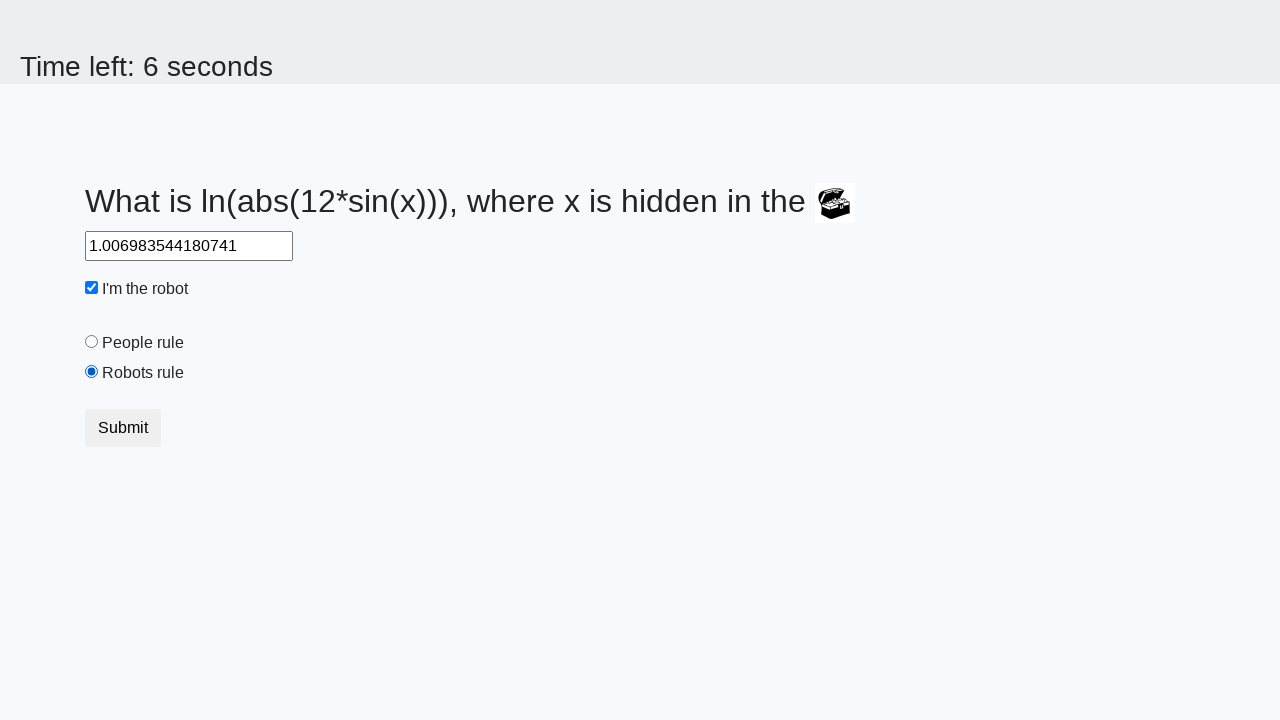

Clicked submit button to submit the form at (123, 428) on .btn
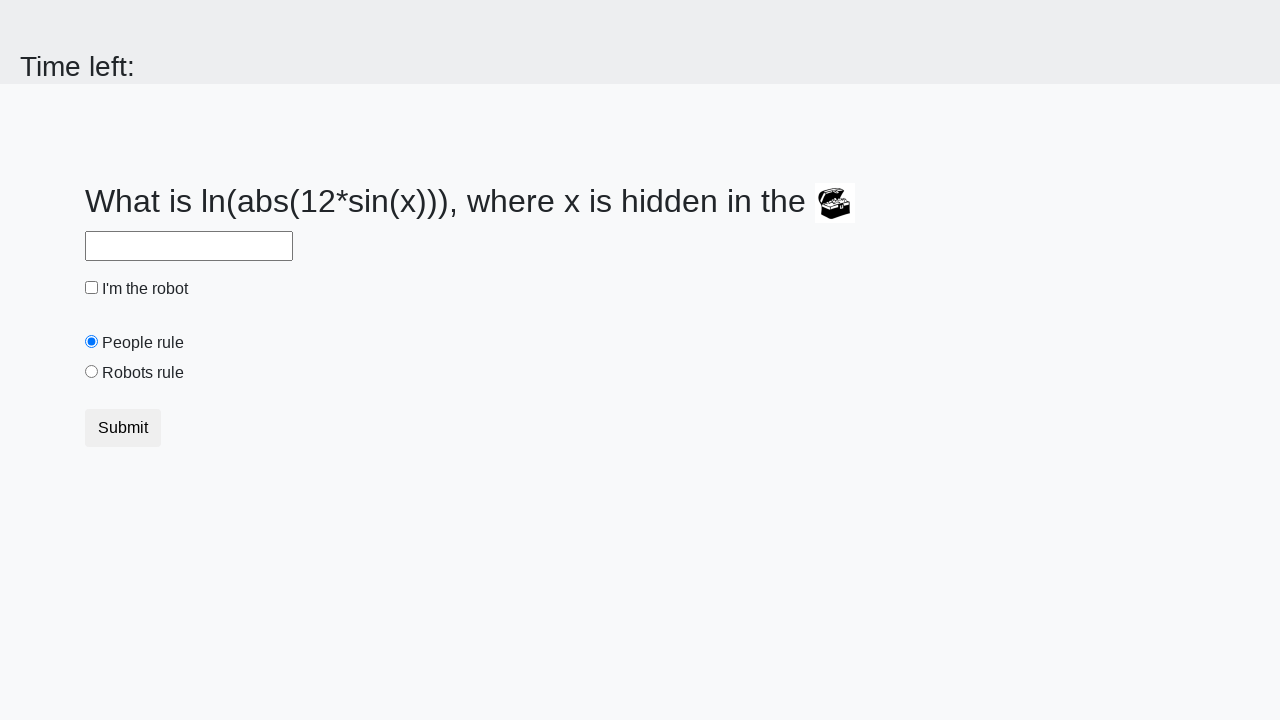

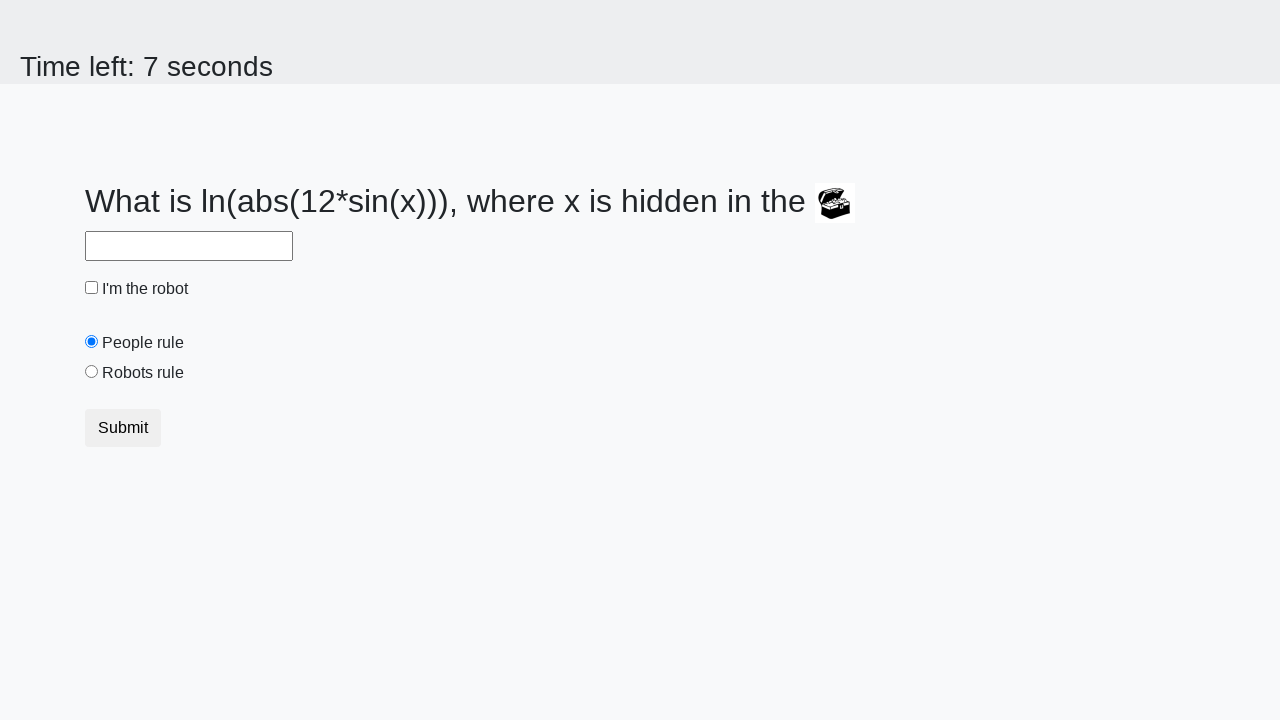